Tests drag and drop functionality on jQuery UI demo page by dragging an element and dropping it onto a target

Starting URL: https://jqueryui.com/droppable/

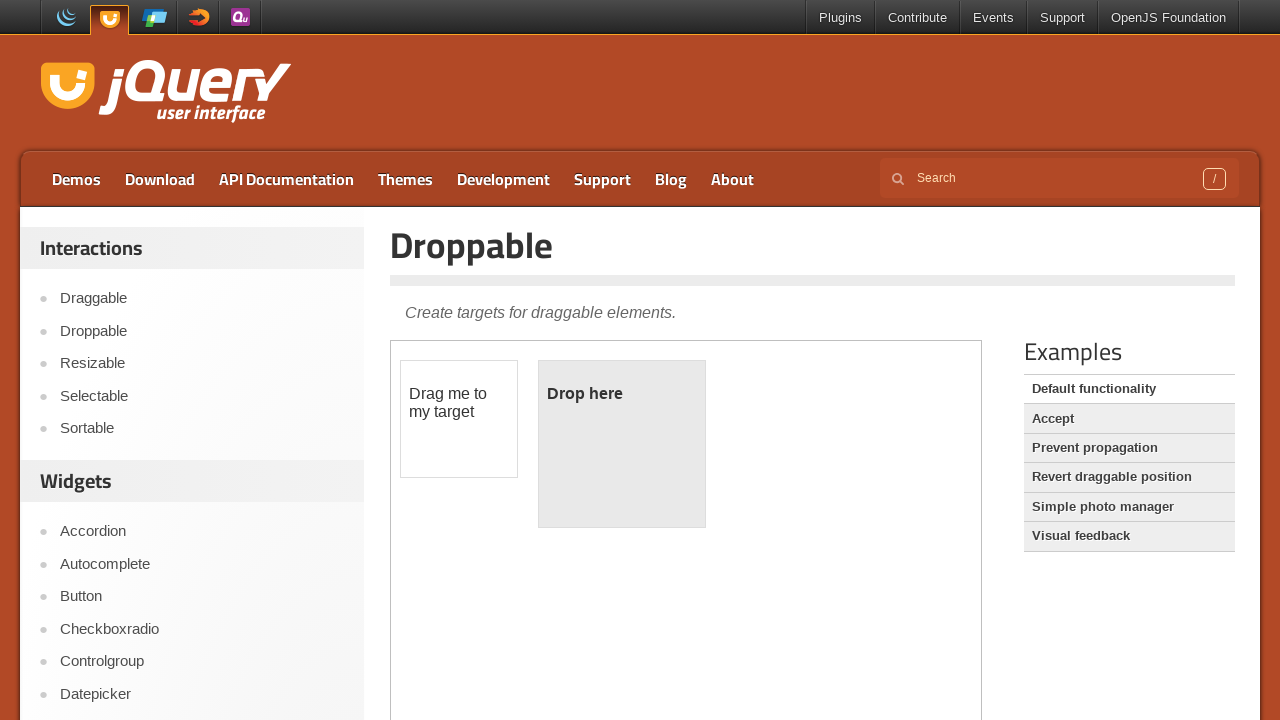

Navigated to jQuery UI droppable demo page
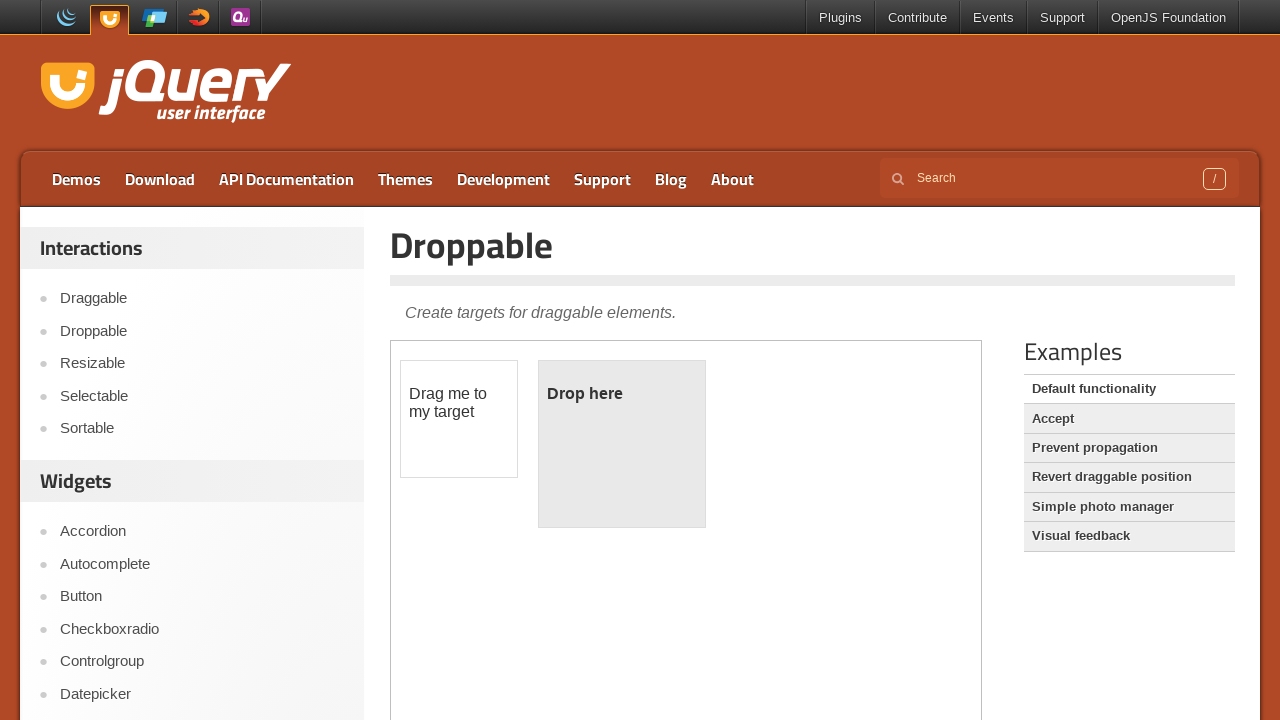

Located demo iframe containing drag and drop elements
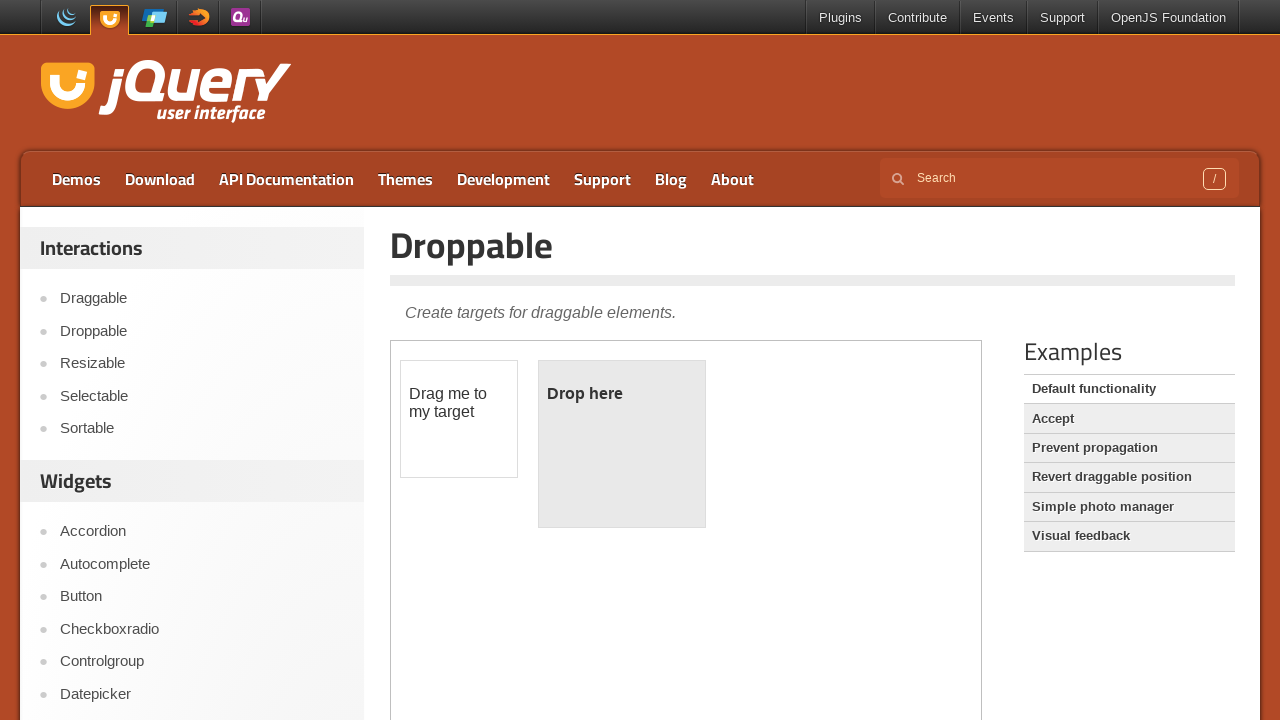

Located draggable element
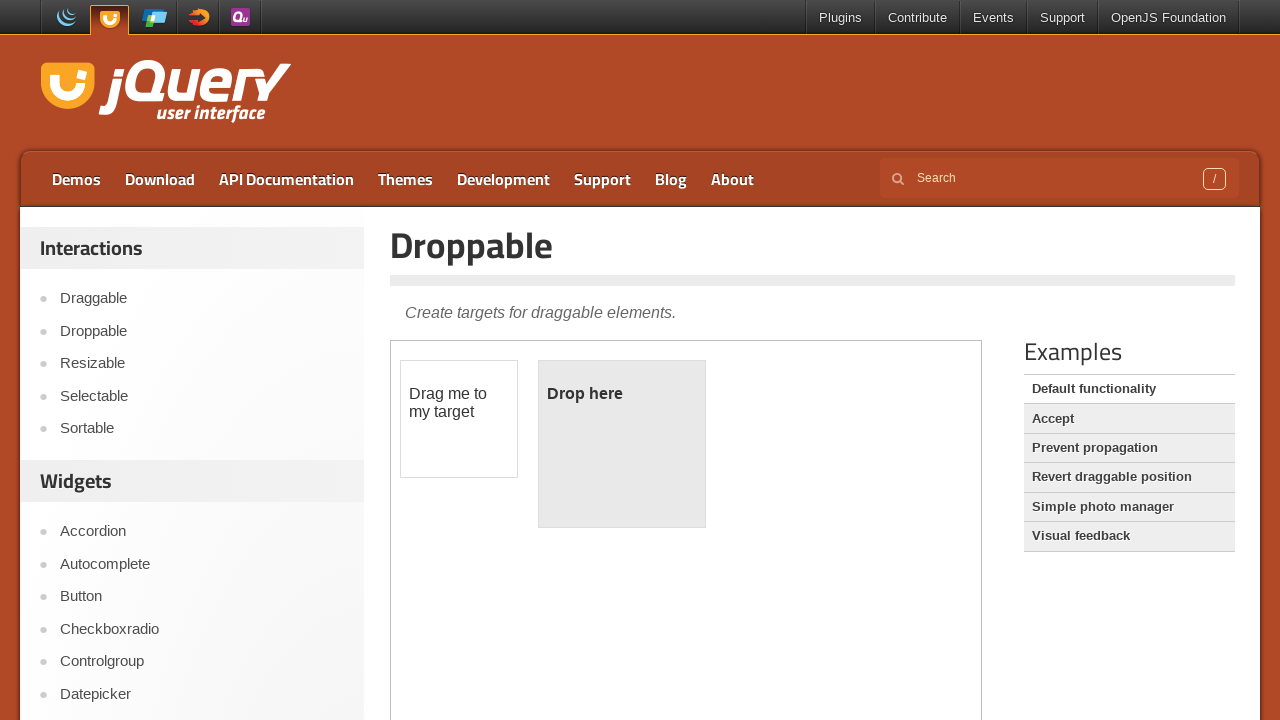

Located droppable target element
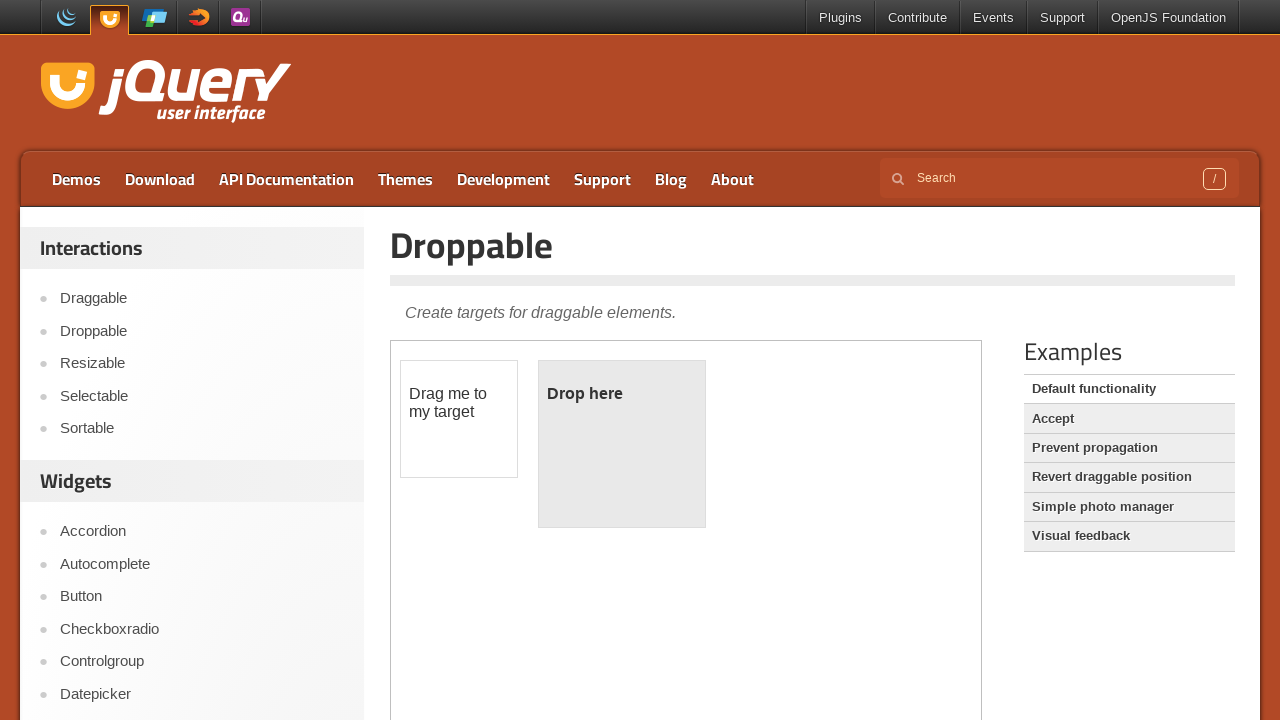

Dragged element onto droppable target at (622, 444)
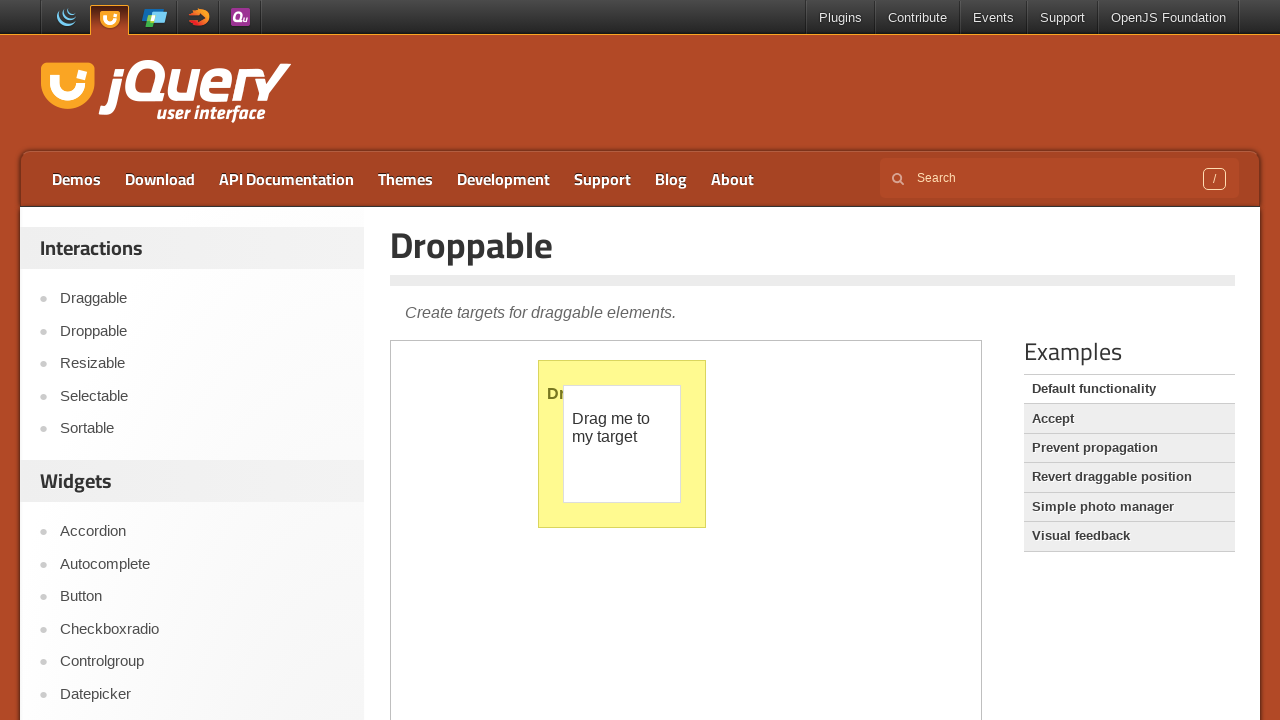

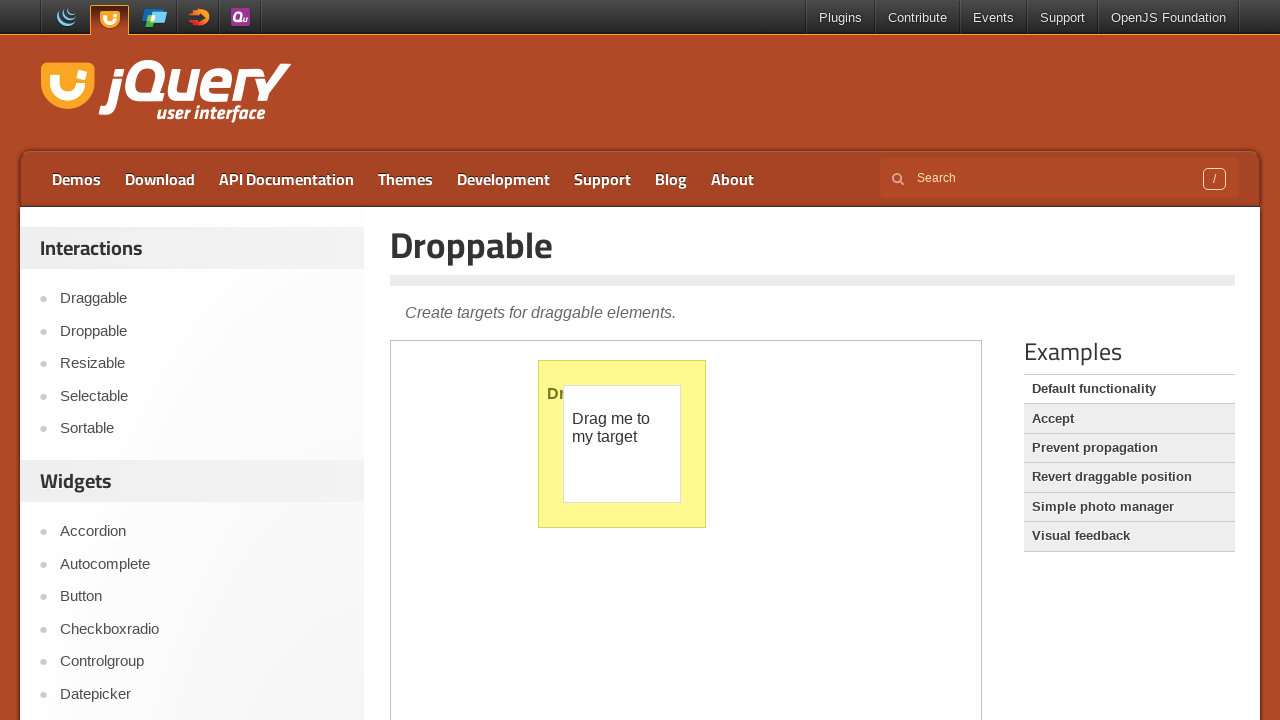